Validates that various form elements (textboxes, radio buttons, textareas) are displayed on the page and interacts with them

Starting URL: https://automationfc.github.io/basic-form/index.html

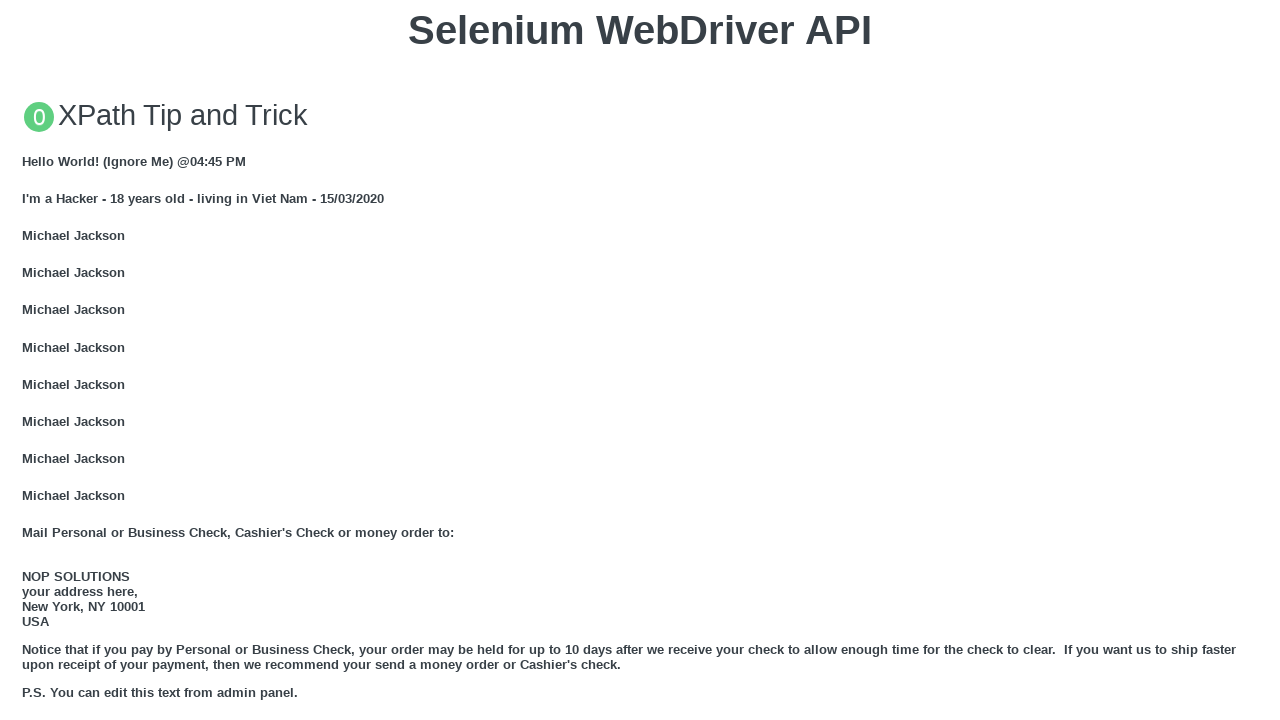

Located mail textbox element
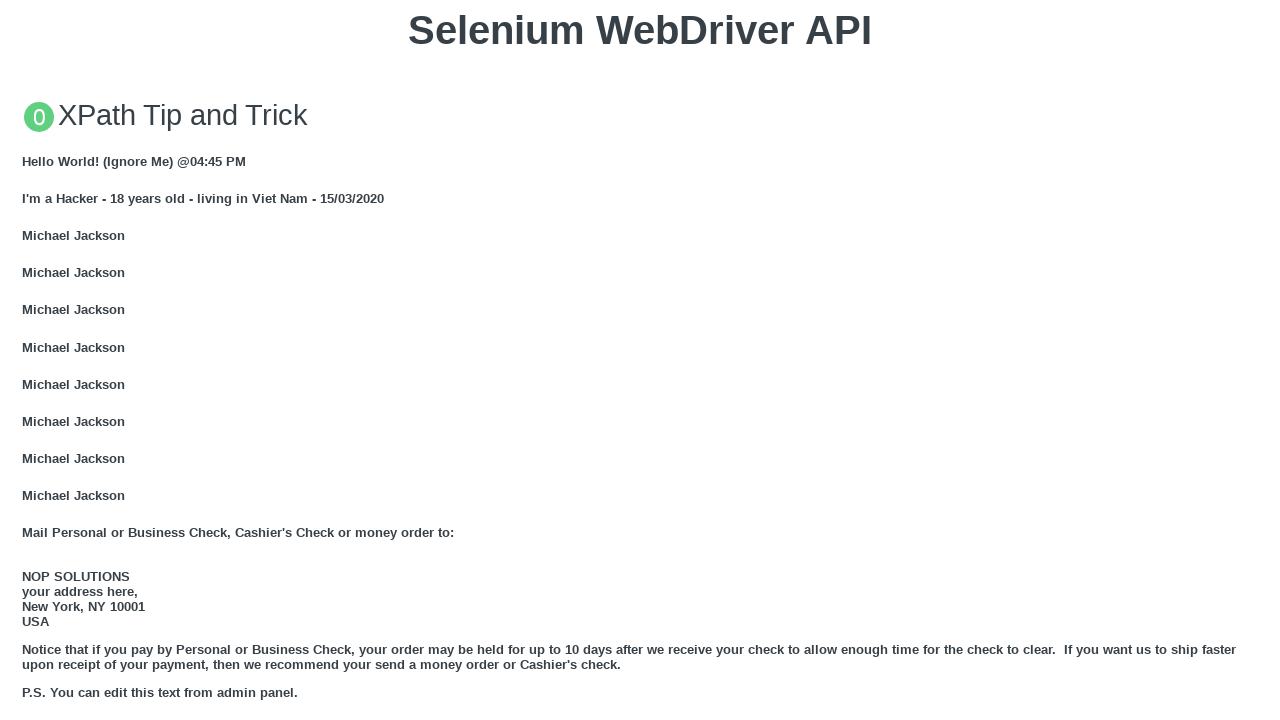

Verified mail textbox is visible
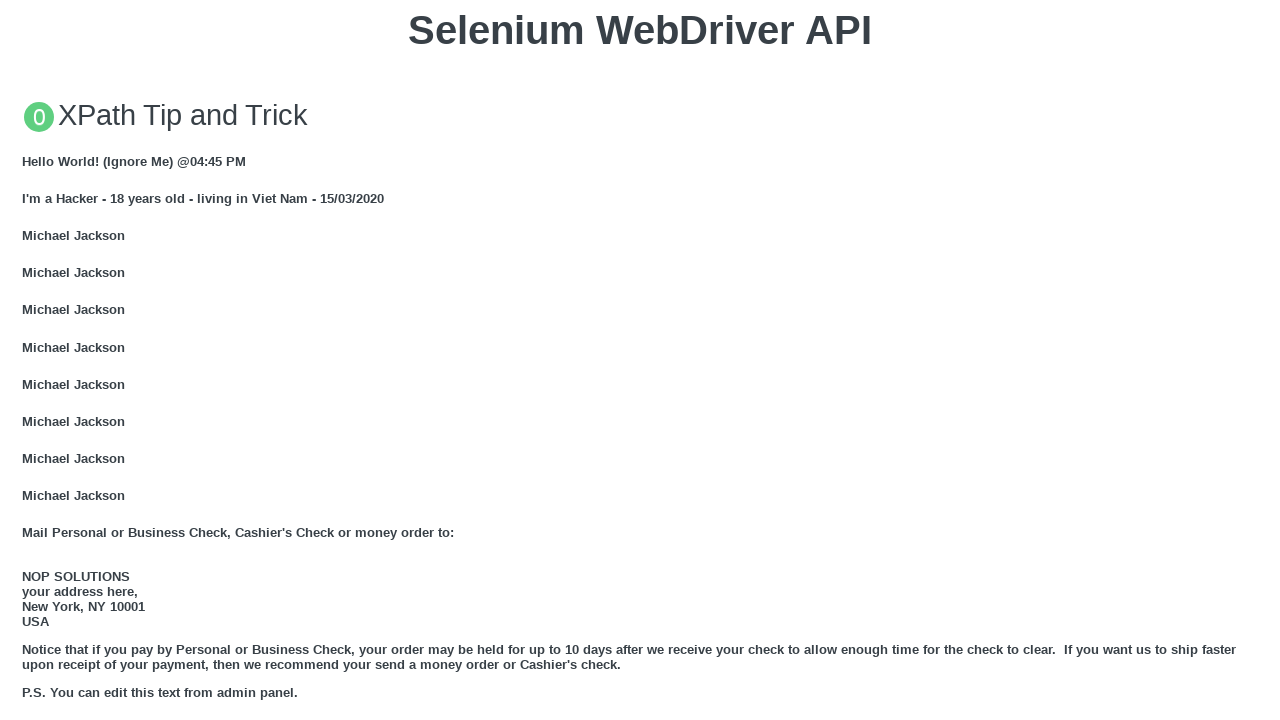

Filled mail textbox with 'Automation Testing' on #mail
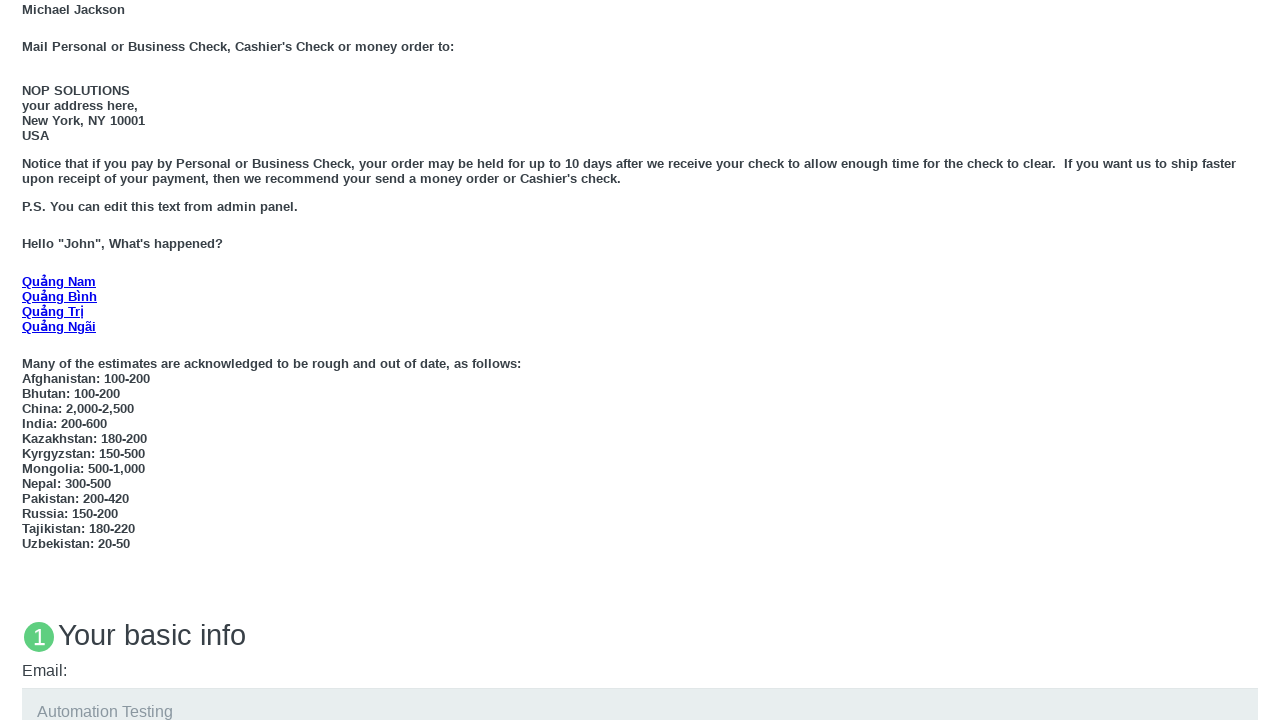

Located email textbox element
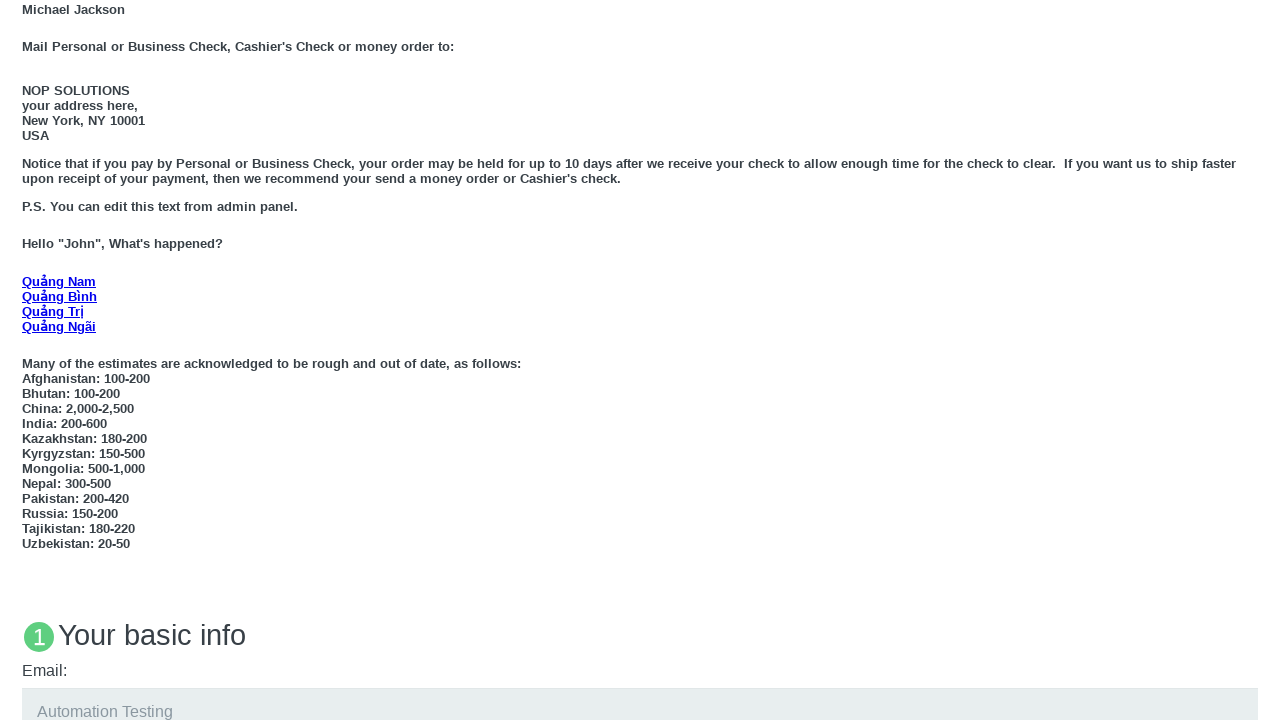

Verified email textbox is visible
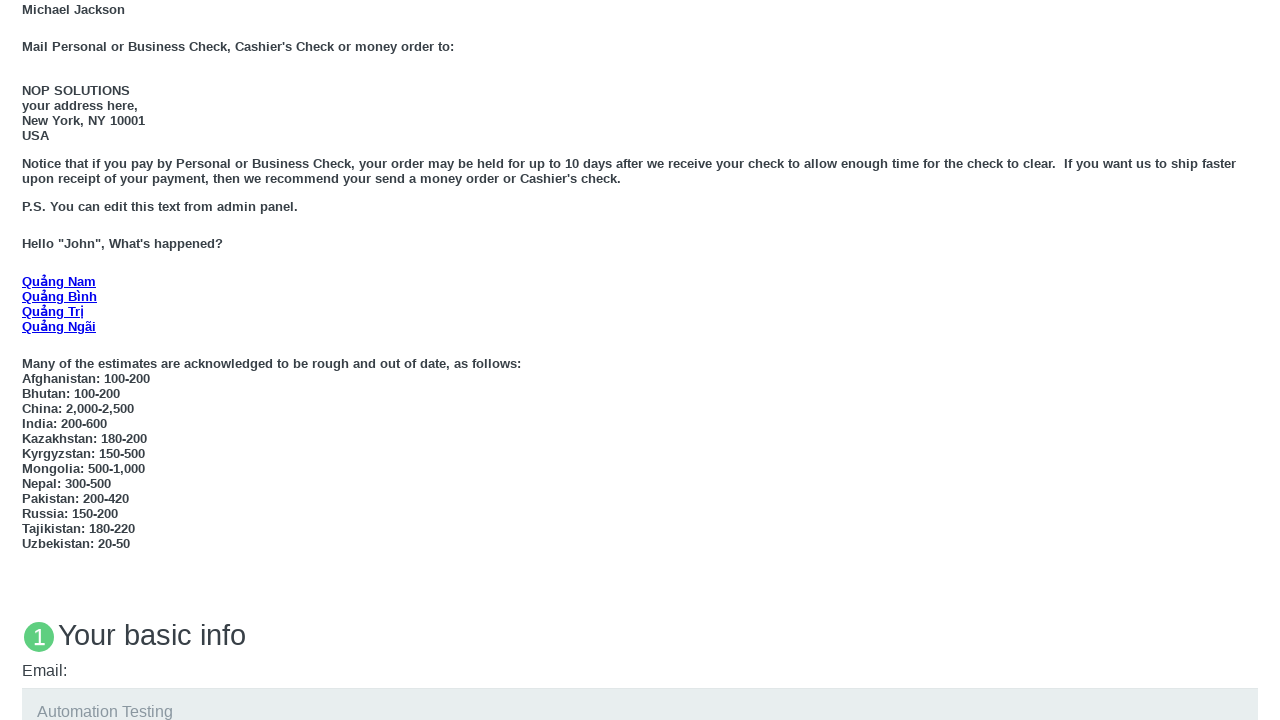

Filled email textbox with 'Automation Testing' on #email
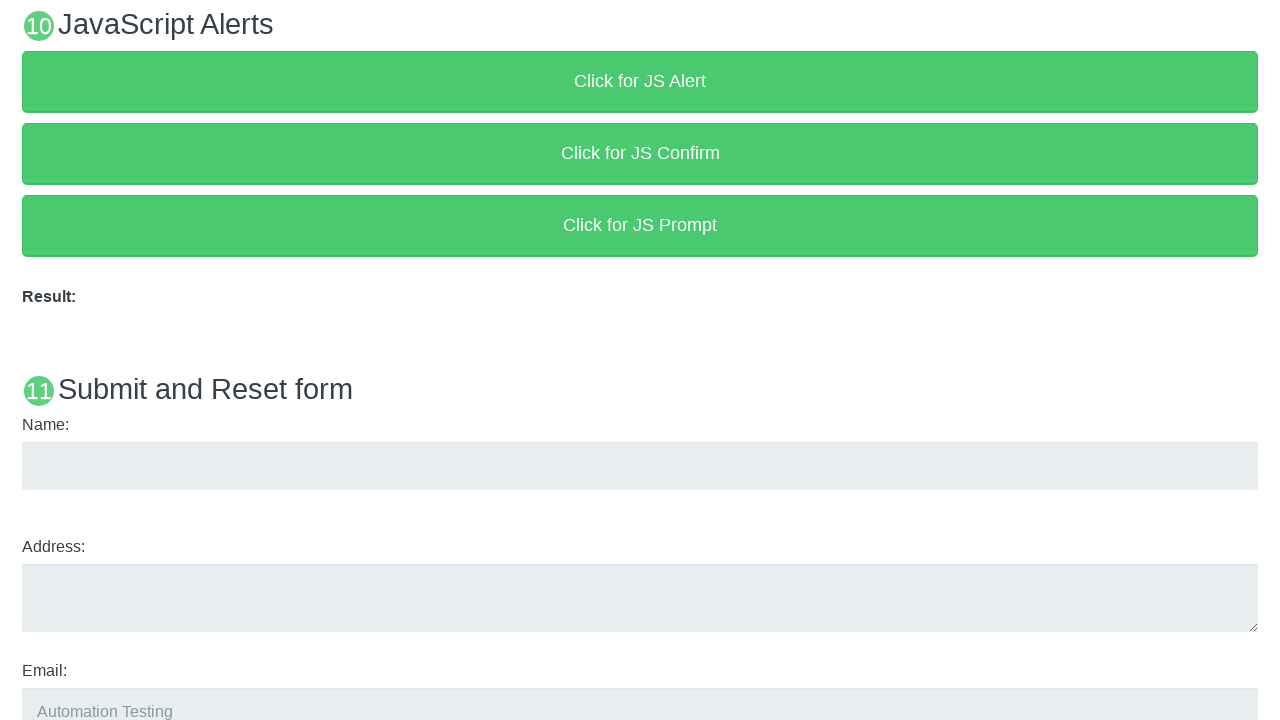

Located under_18 radio button element
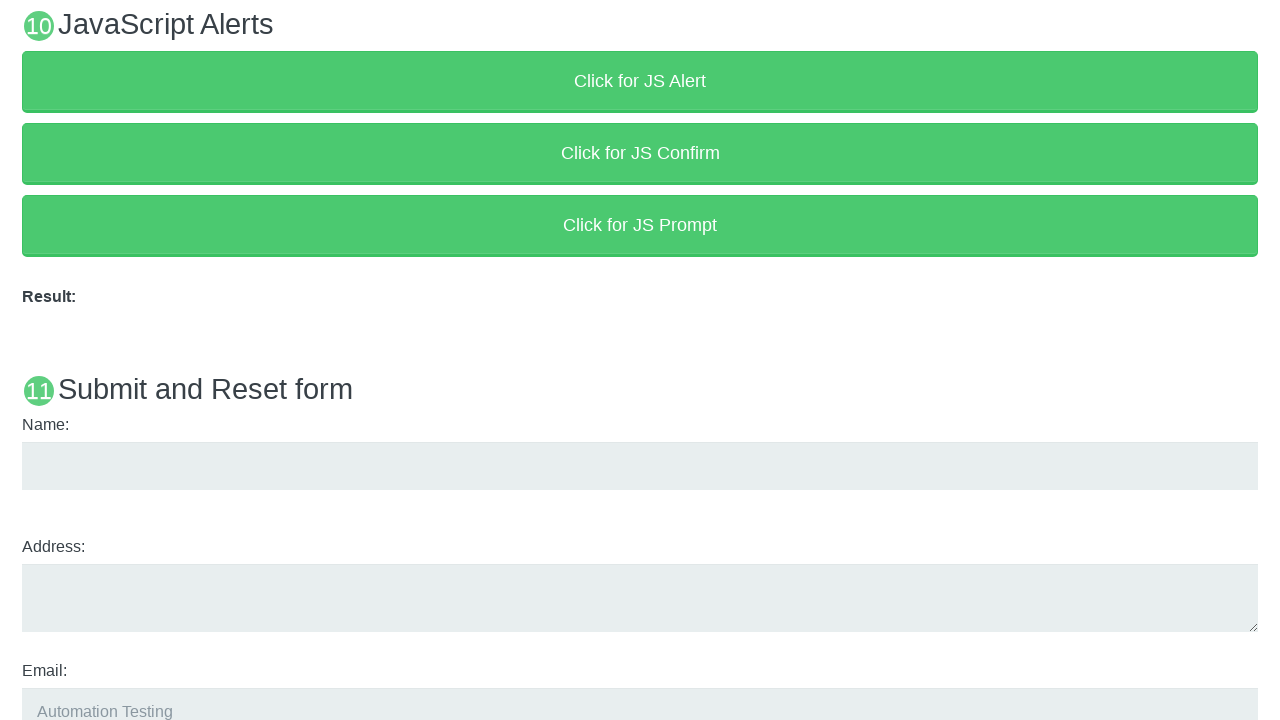

Verified under_18 radio button is visible
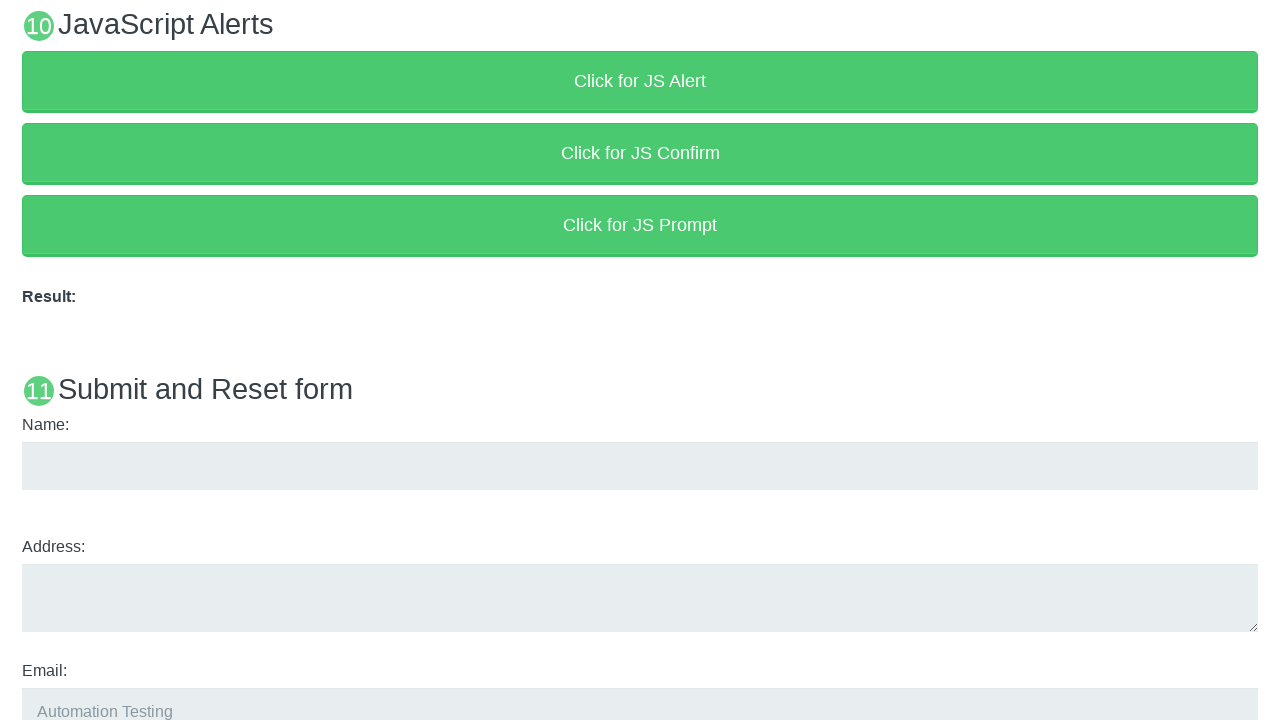

Clicked under_18 radio button at (28, 360) on #under_18
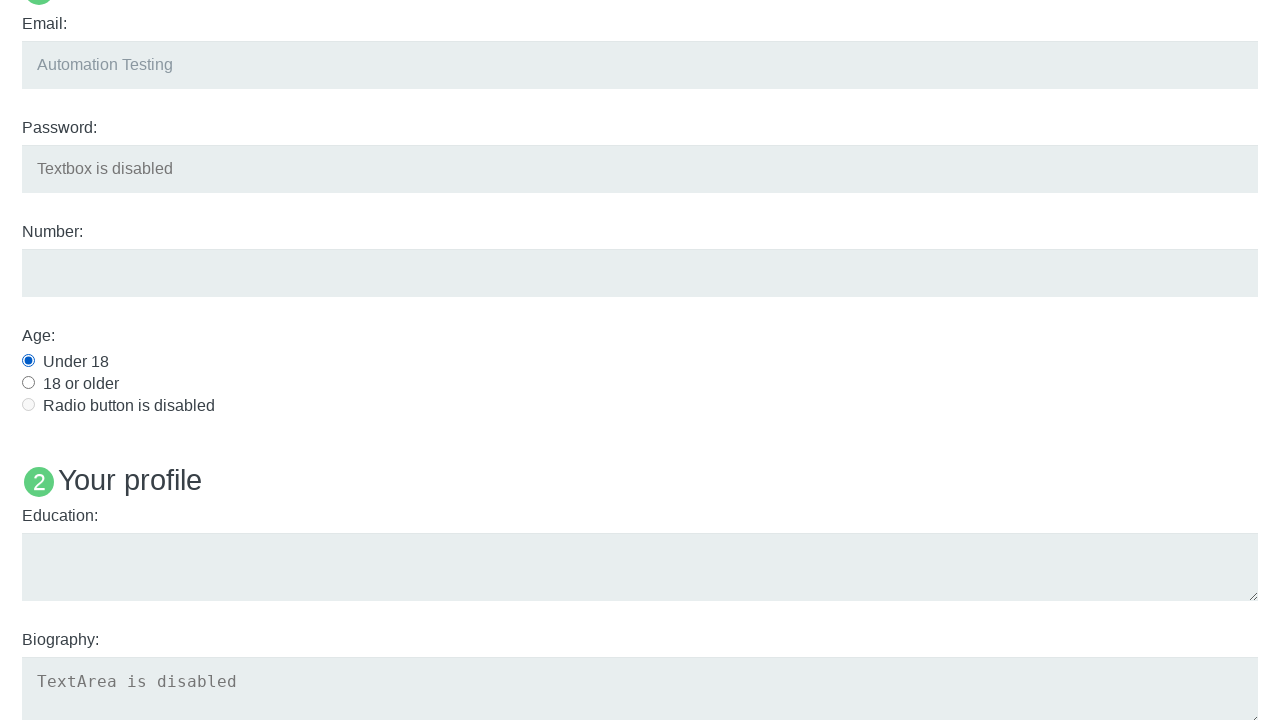

Located education textarea element
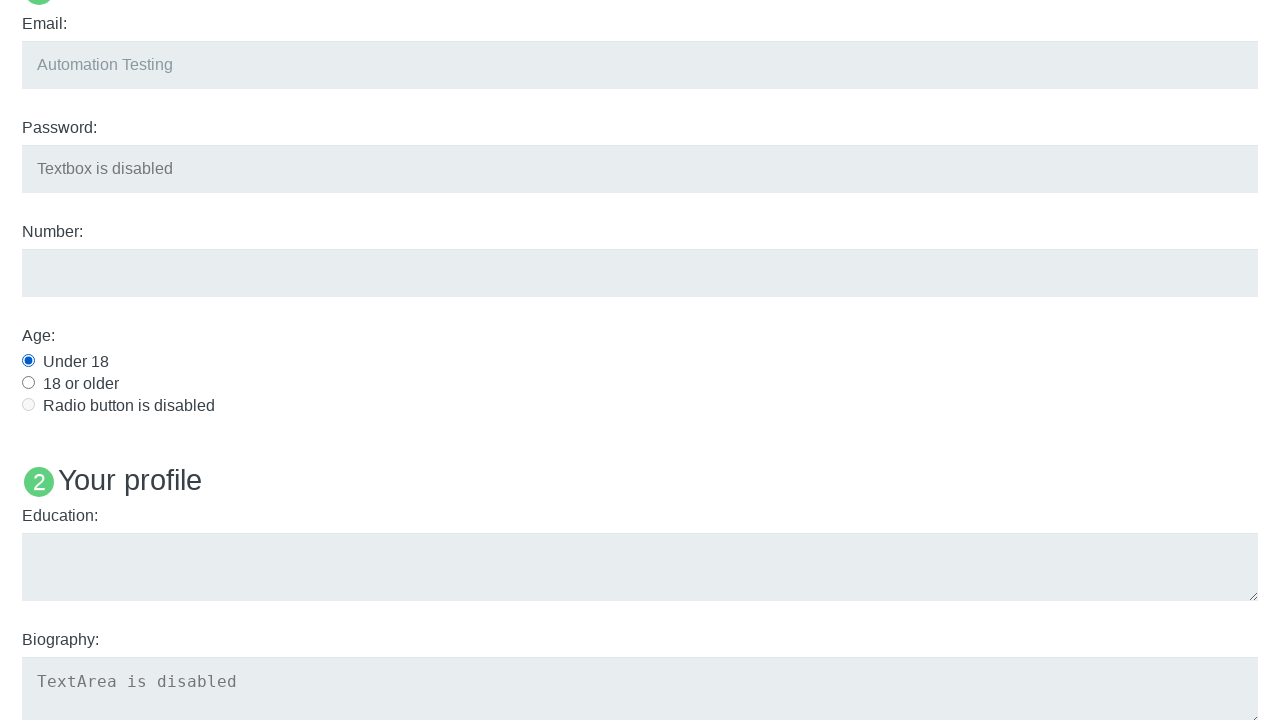

Verified education textarea is visible
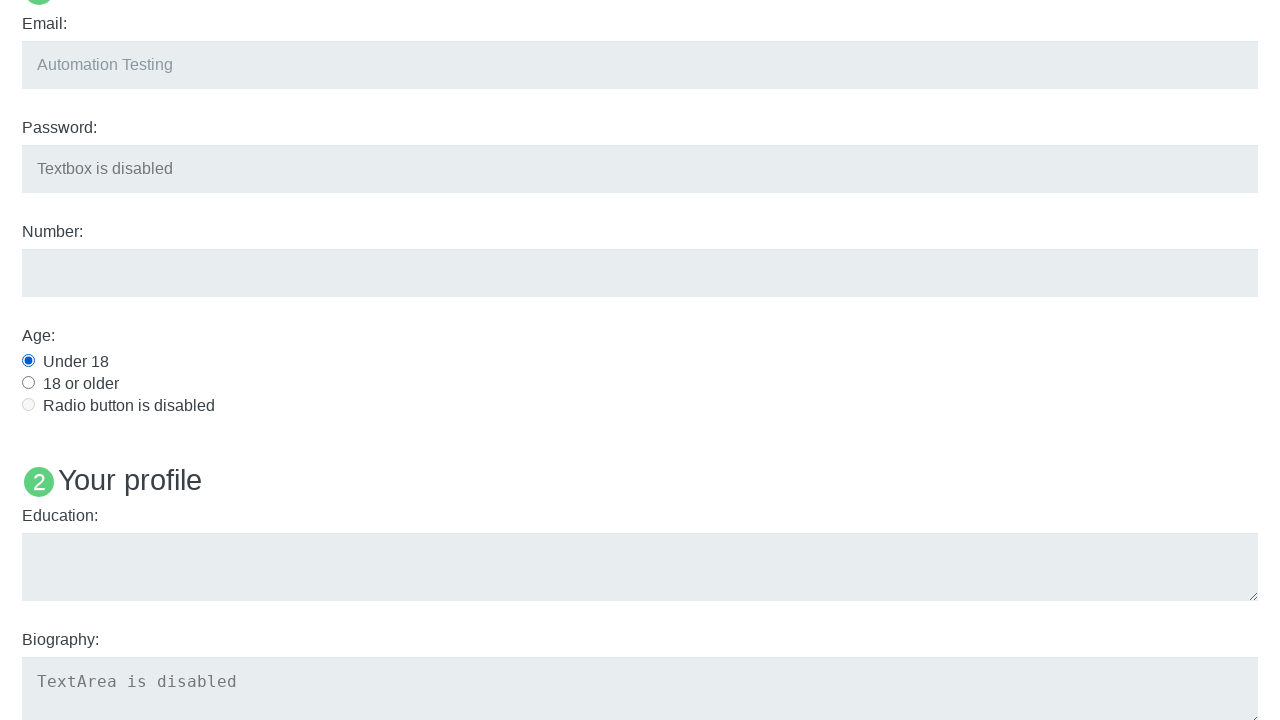

Filled education textarea with 'Automation Testing' on #edu
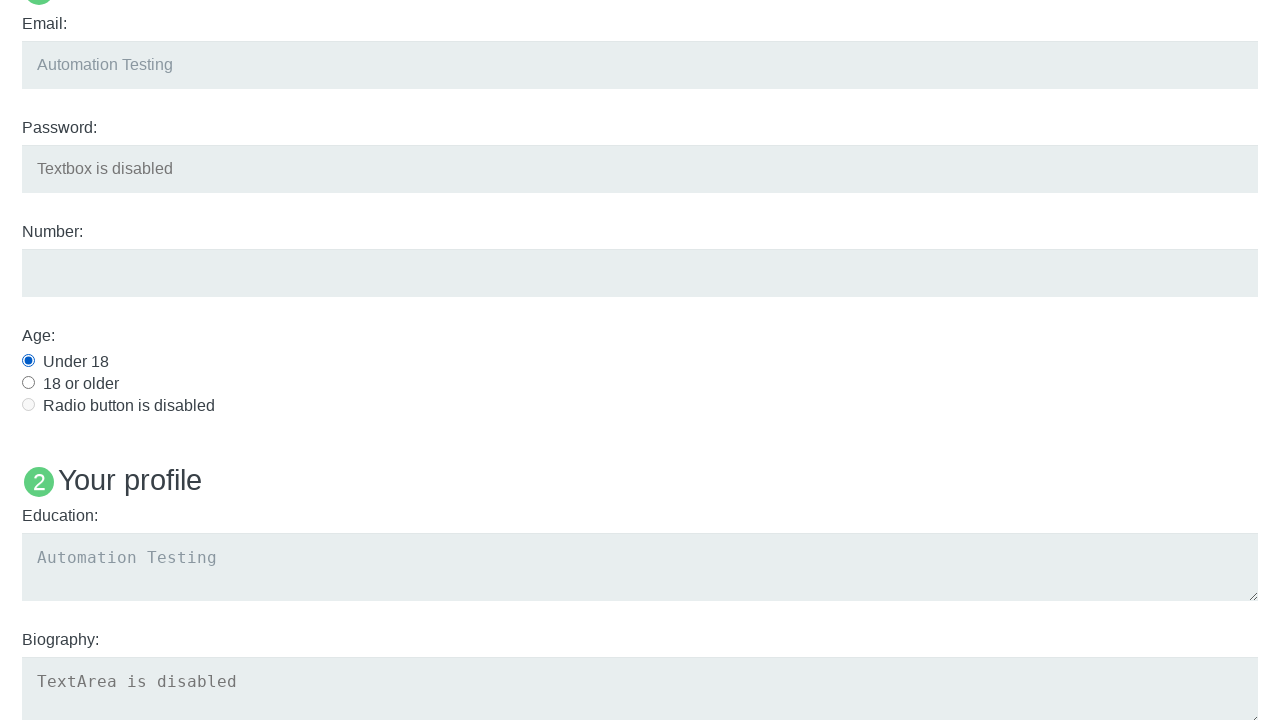

Located User5 text element
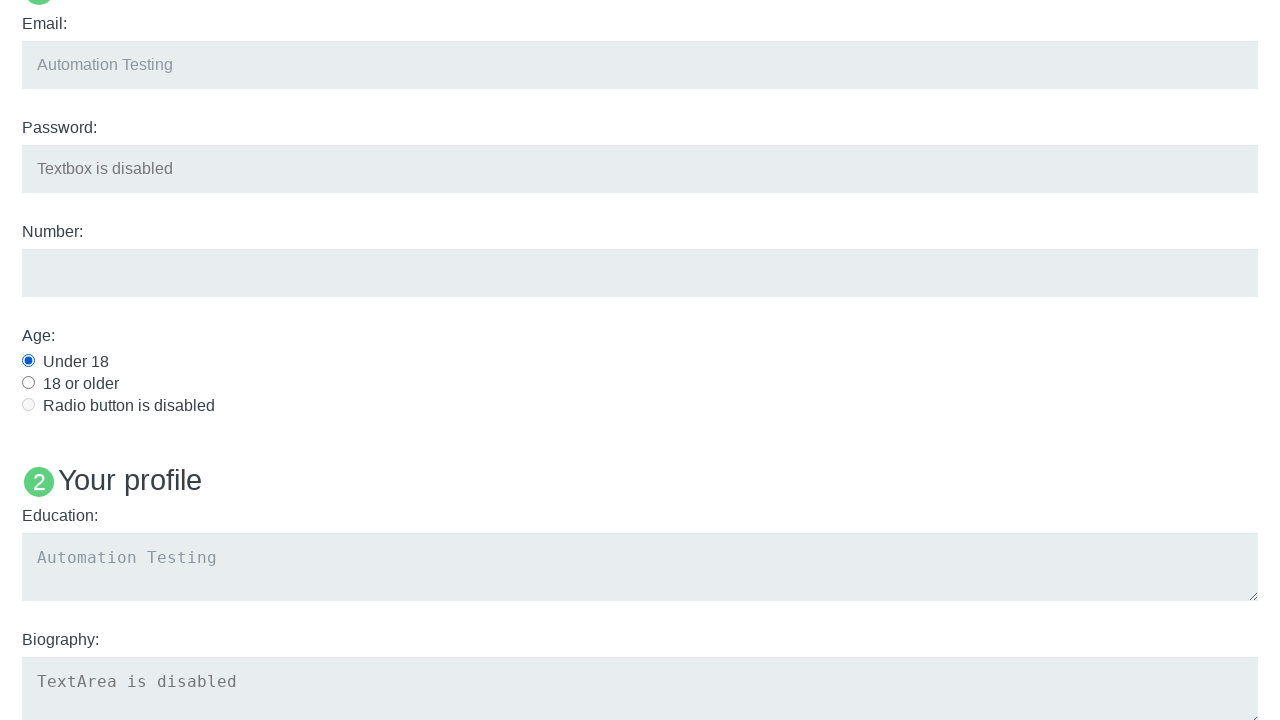

Verified User5 text is visible
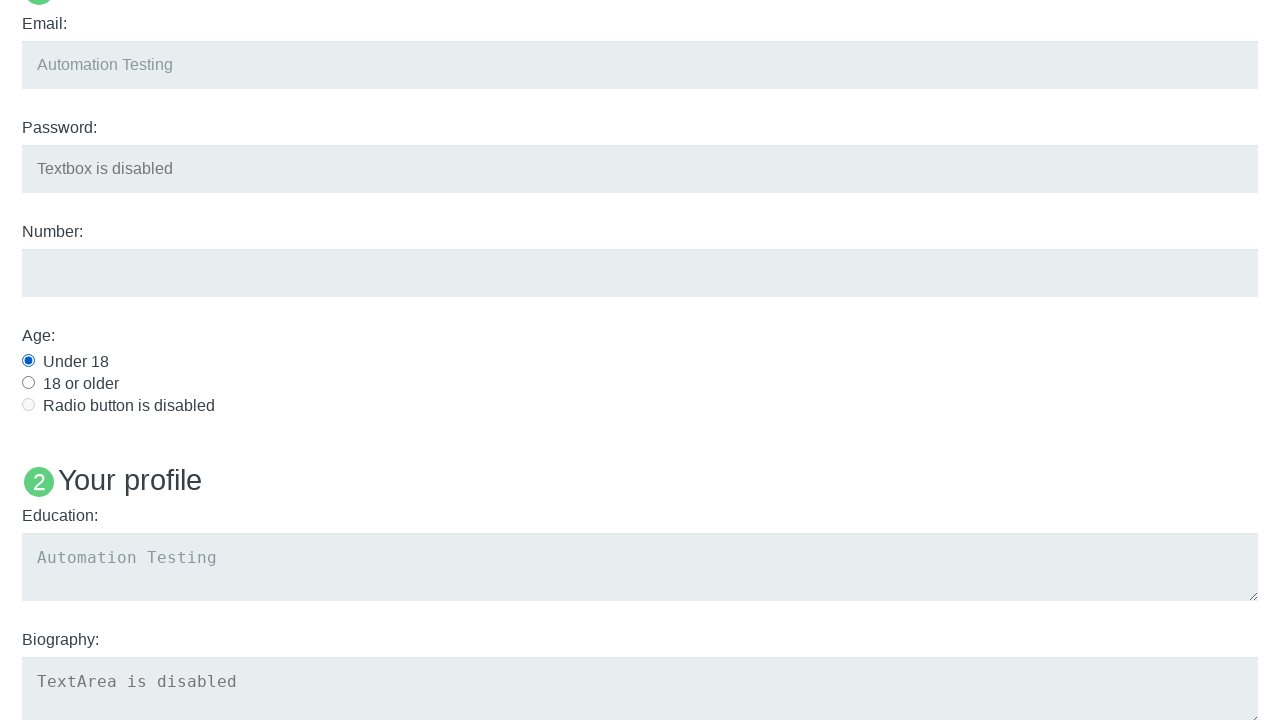

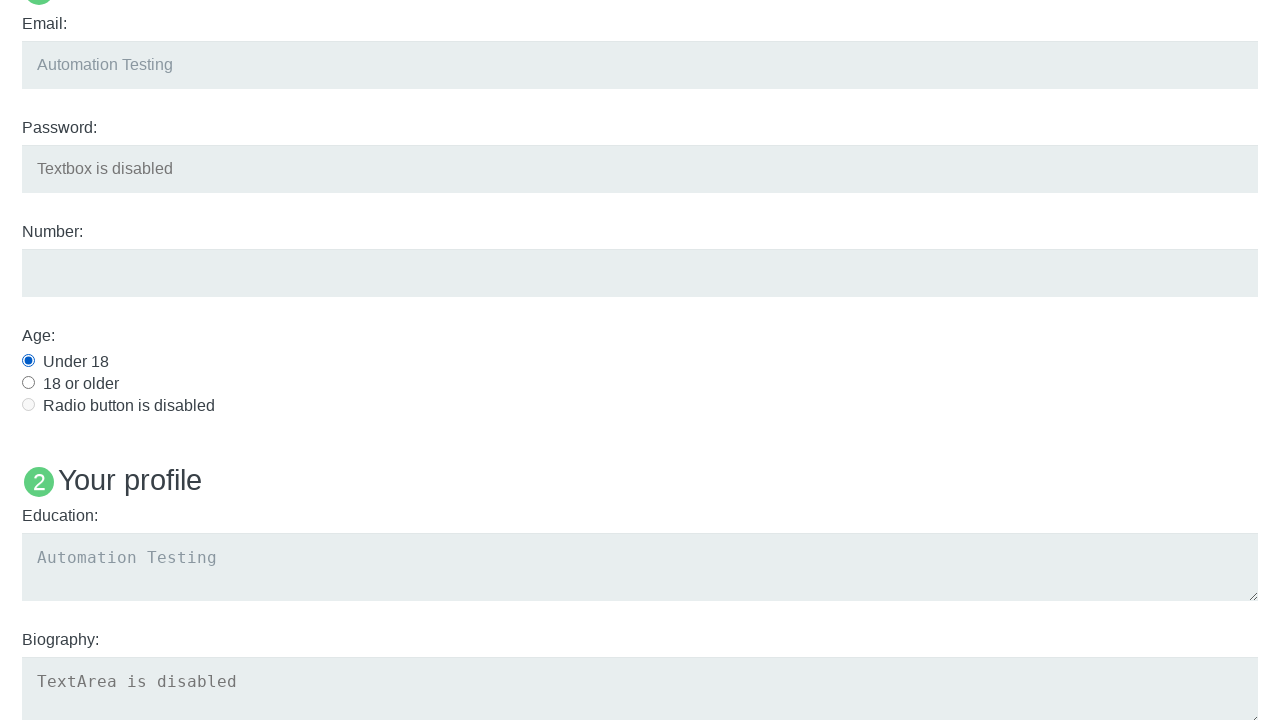